Tests Prevent Propagation tab by dropping on the outer greedy droppable, verifying outer changes but inner does not

Starting URL: https://demoqa.com/droppable

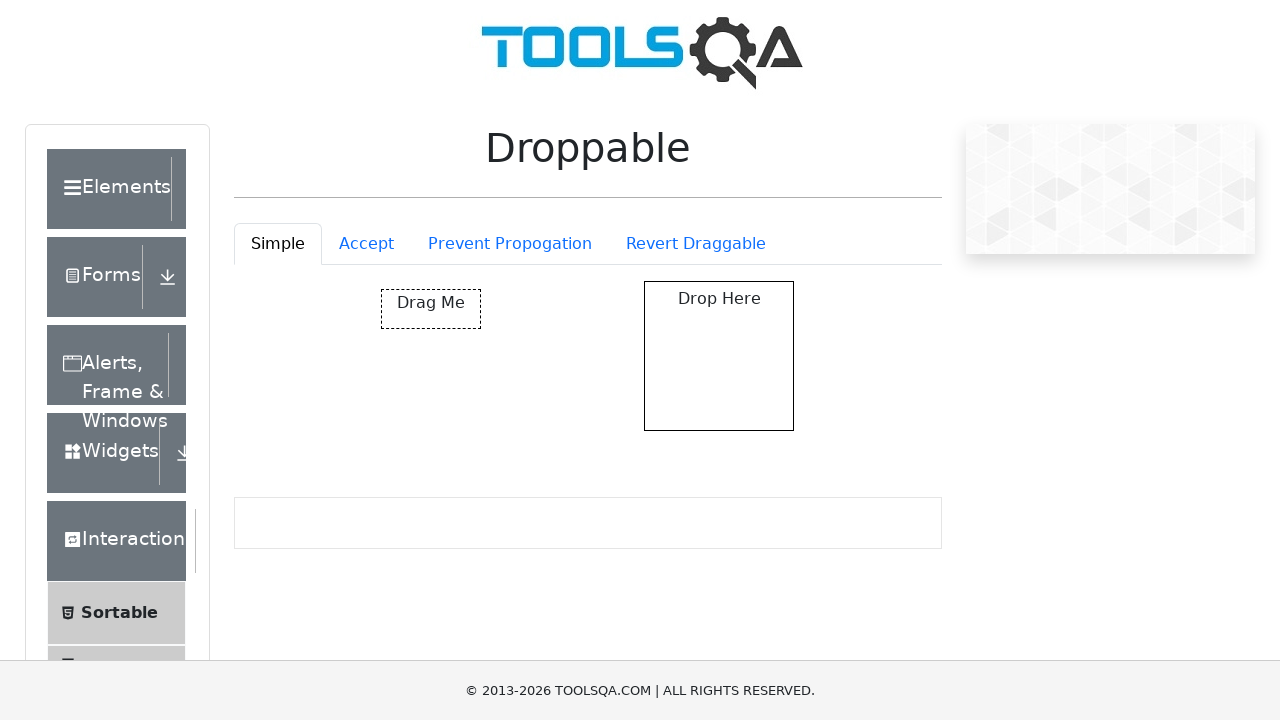

Clicked Prevent Propagation tab at (510, 244) on #droppableExample-tab-preventPropogation
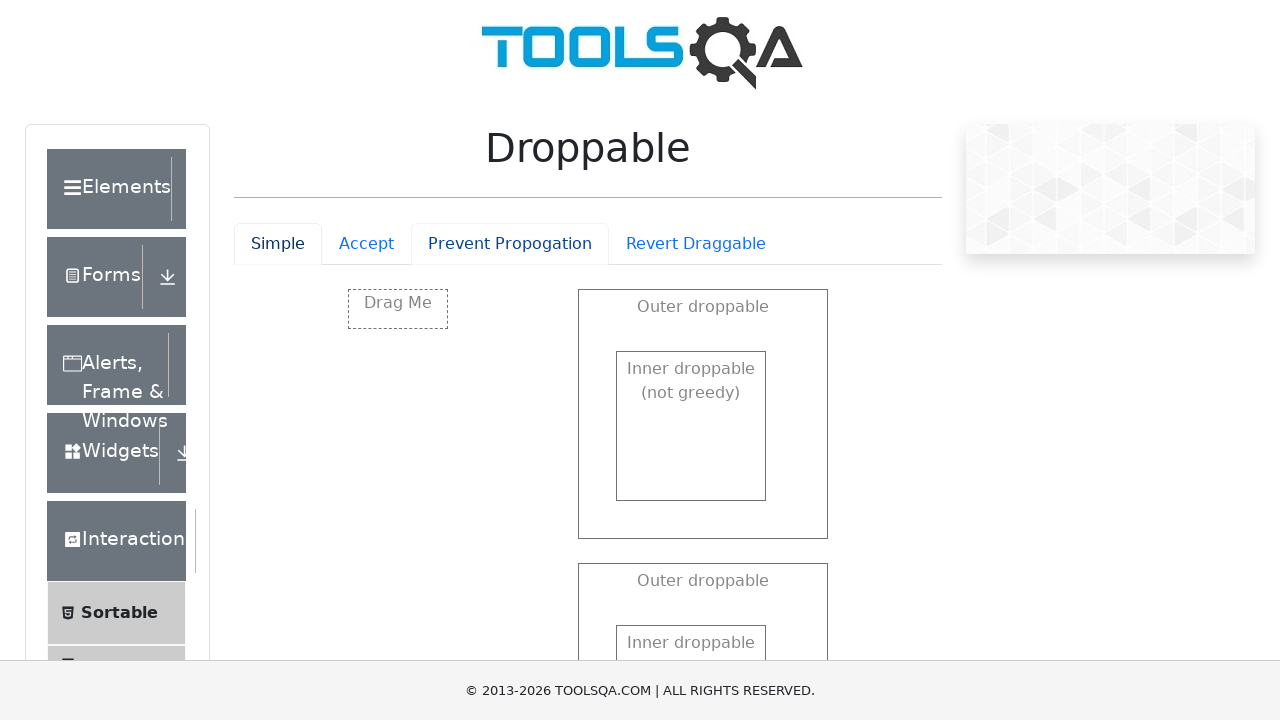

Prevent Propagation drop container loaded
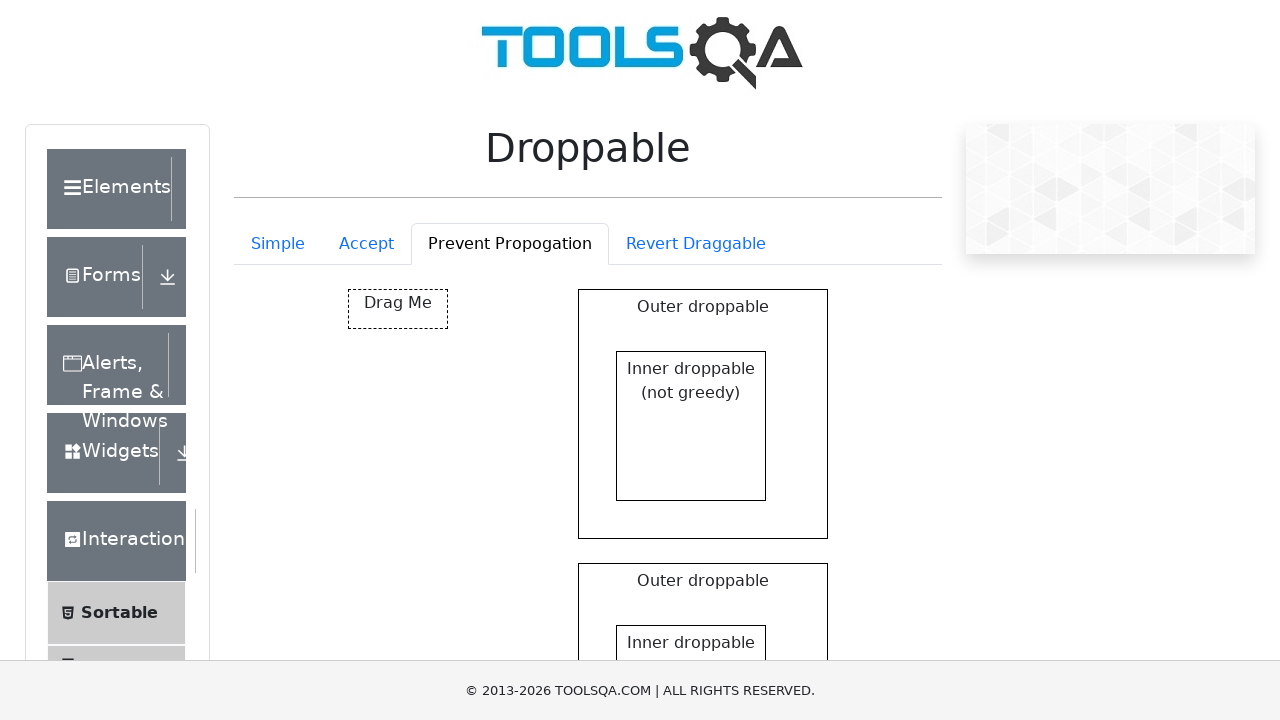

Located drag box and outer greedy droppable elements
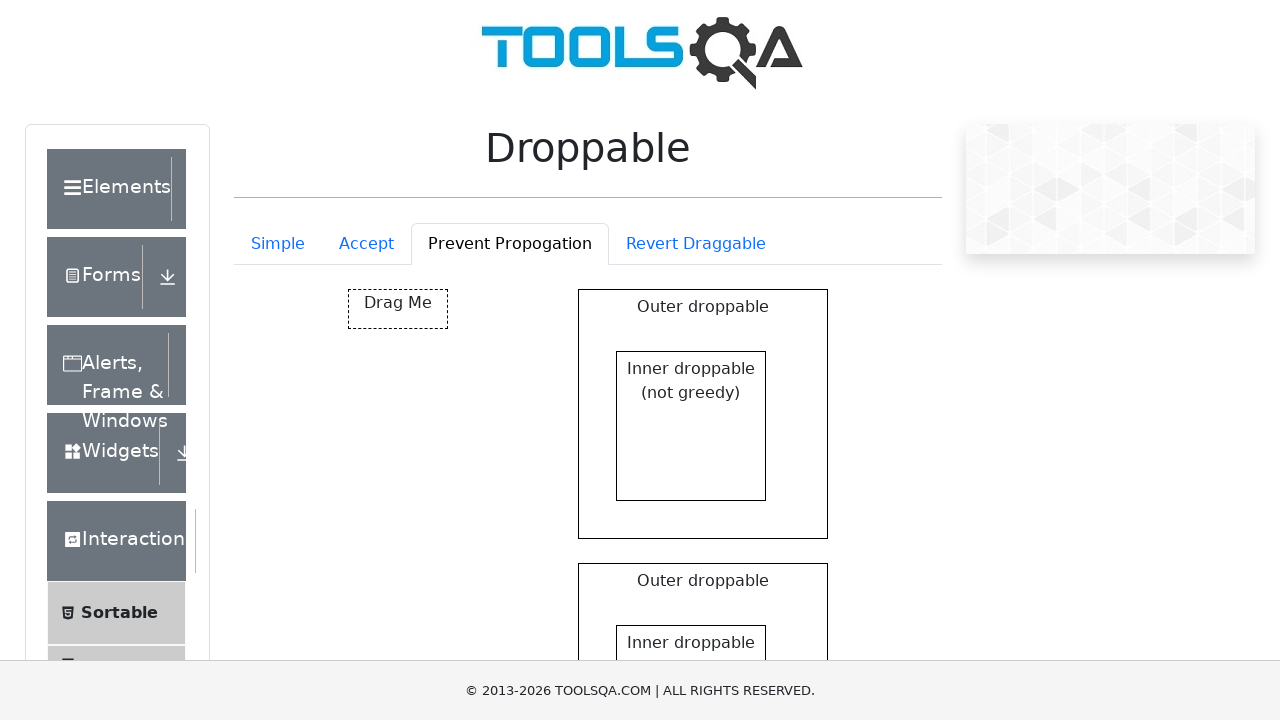

Dragged drag box to outer greedy droppable area, verifying outer changes while inner remains unchanged at (589, 574)
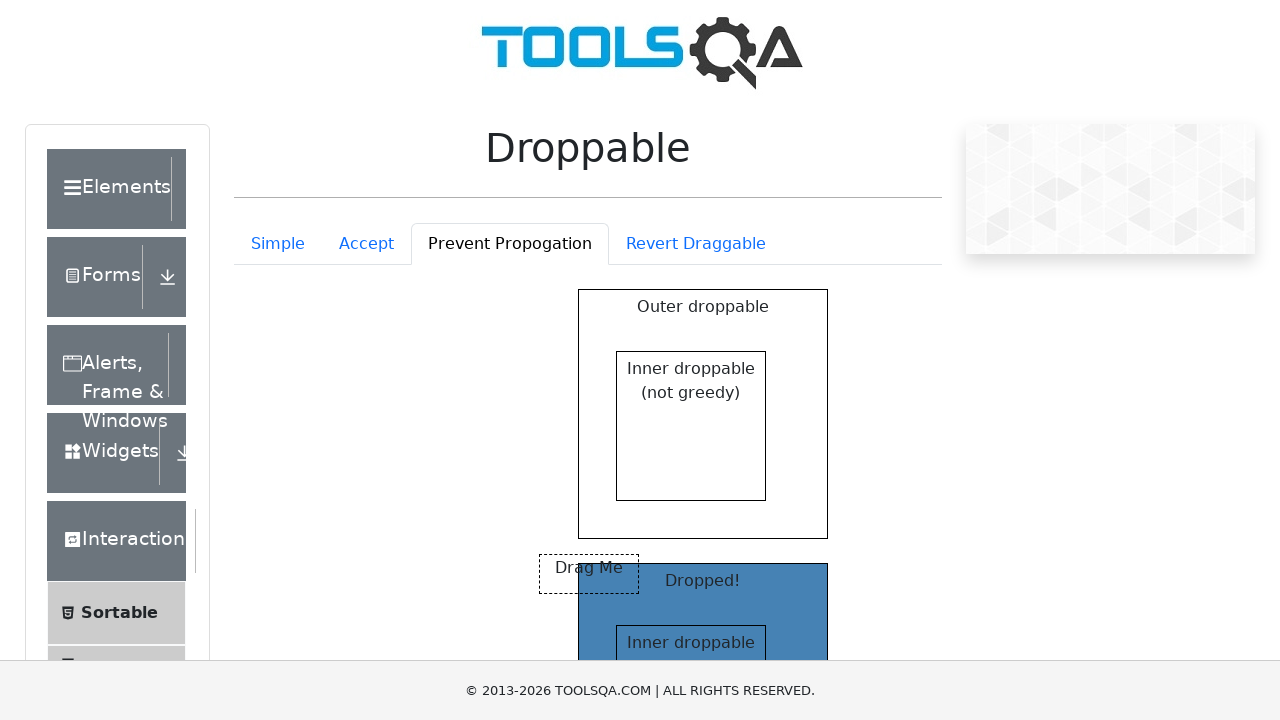

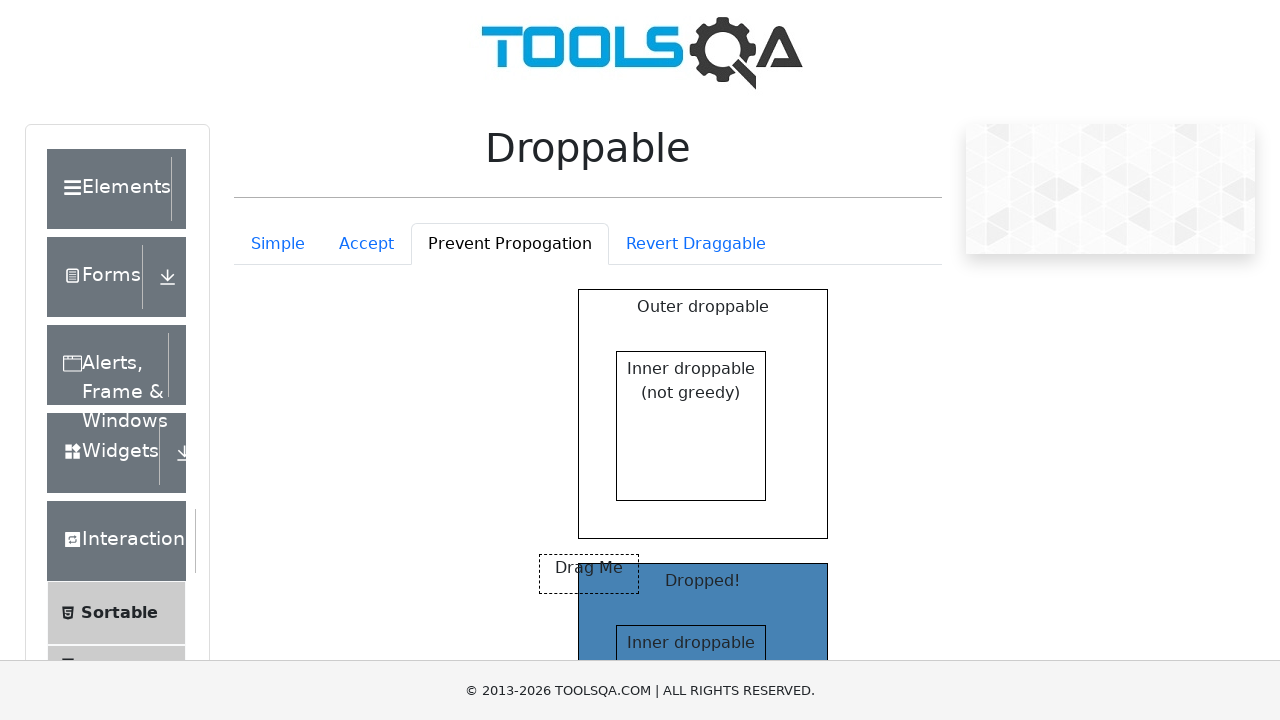